Tests single click functionality by clicking a button and verifying the dynamic click message appears

Starting URL: https://demoqa.com/buttons

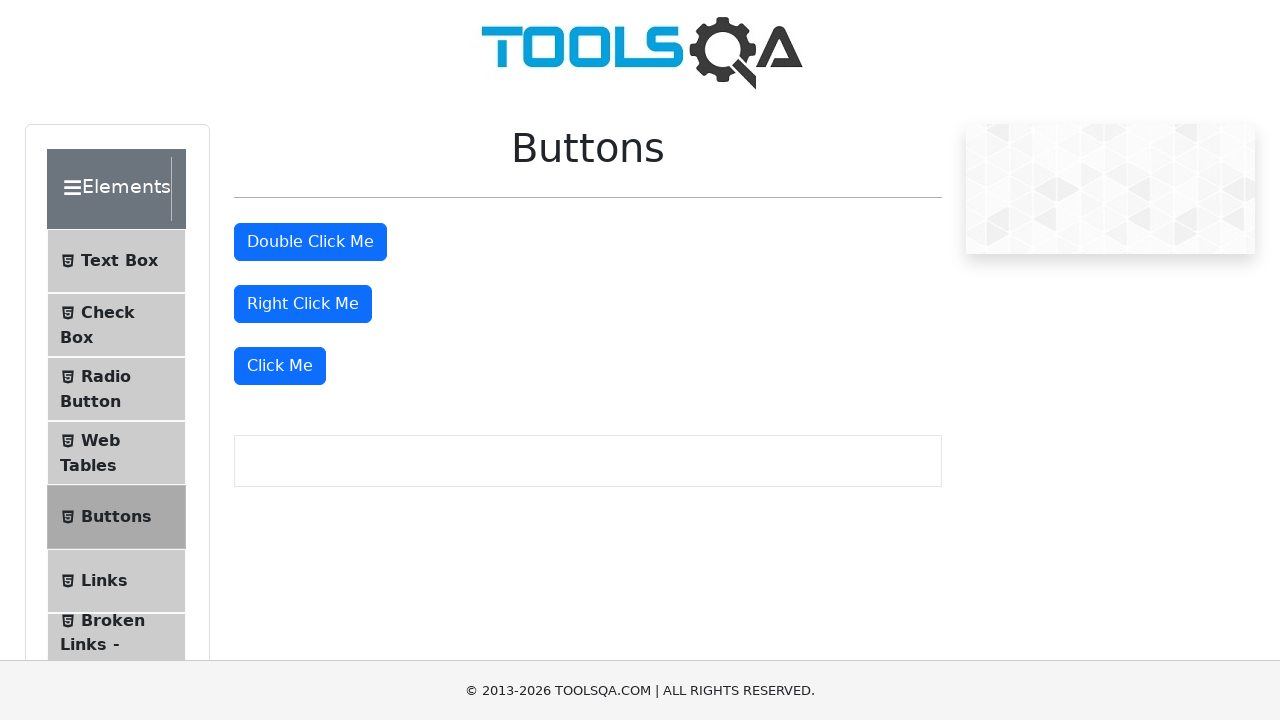

Clicked the 'Click Me' button to trigger dynamic click at (280, 366) on xpath=//button[text()='Click Me']
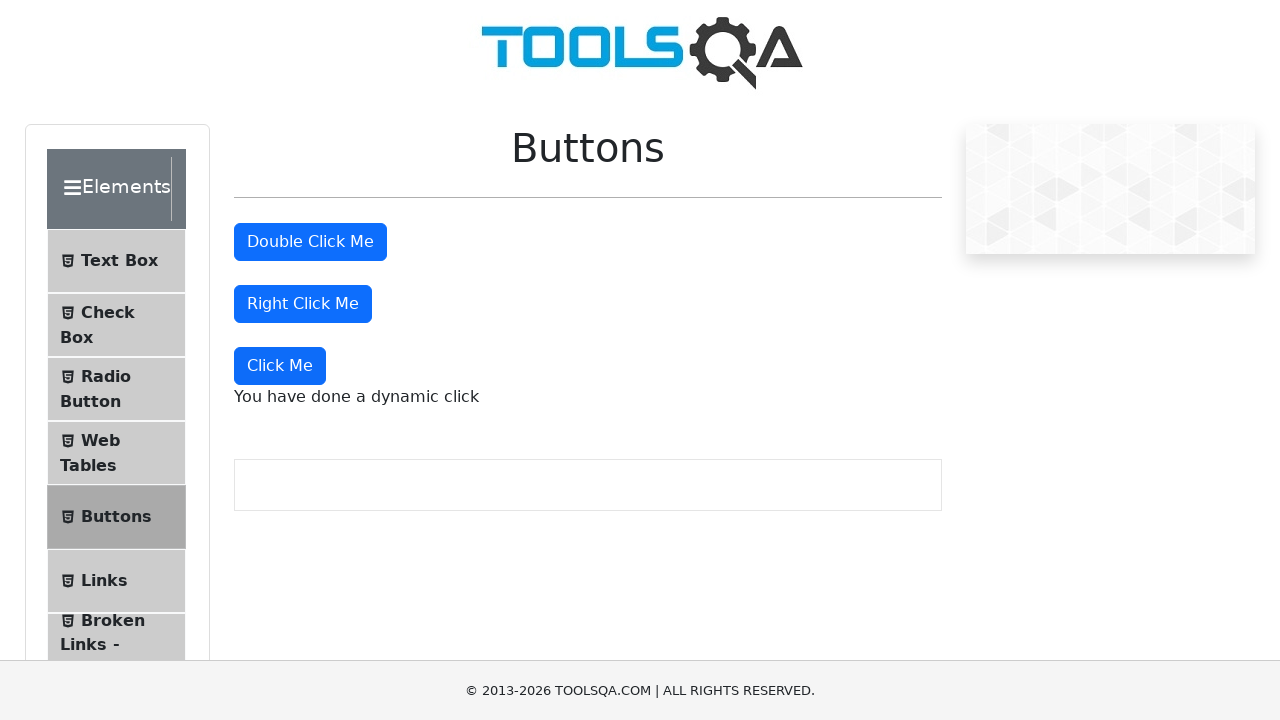

Dynamic click message element appeared
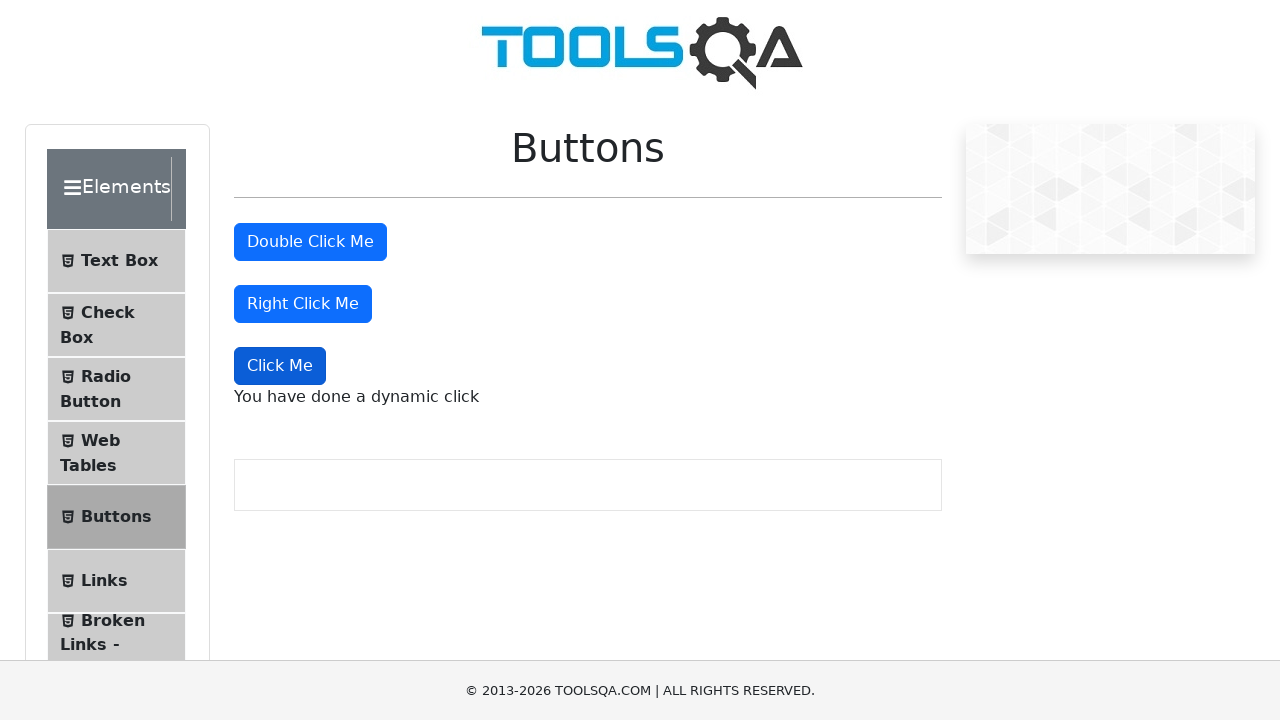

Retrieved dynamic click message text content
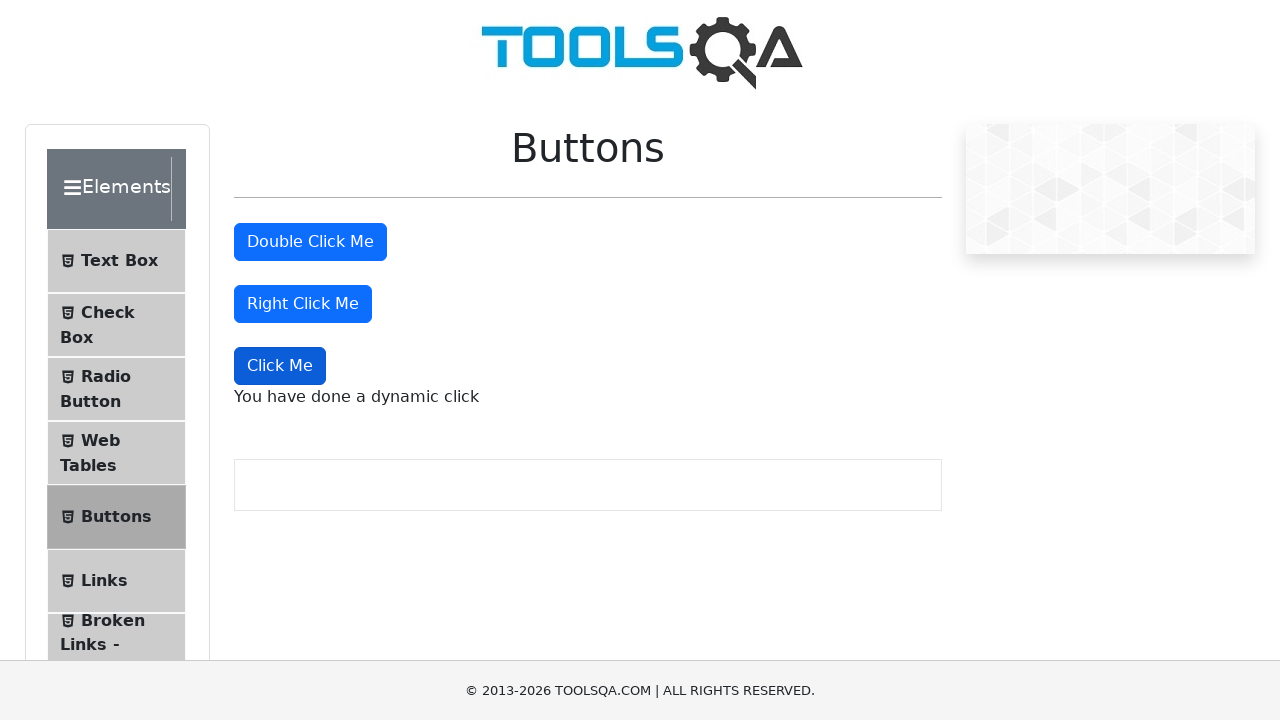

Verified dynamic click message equals 'You have done a dynamic click'
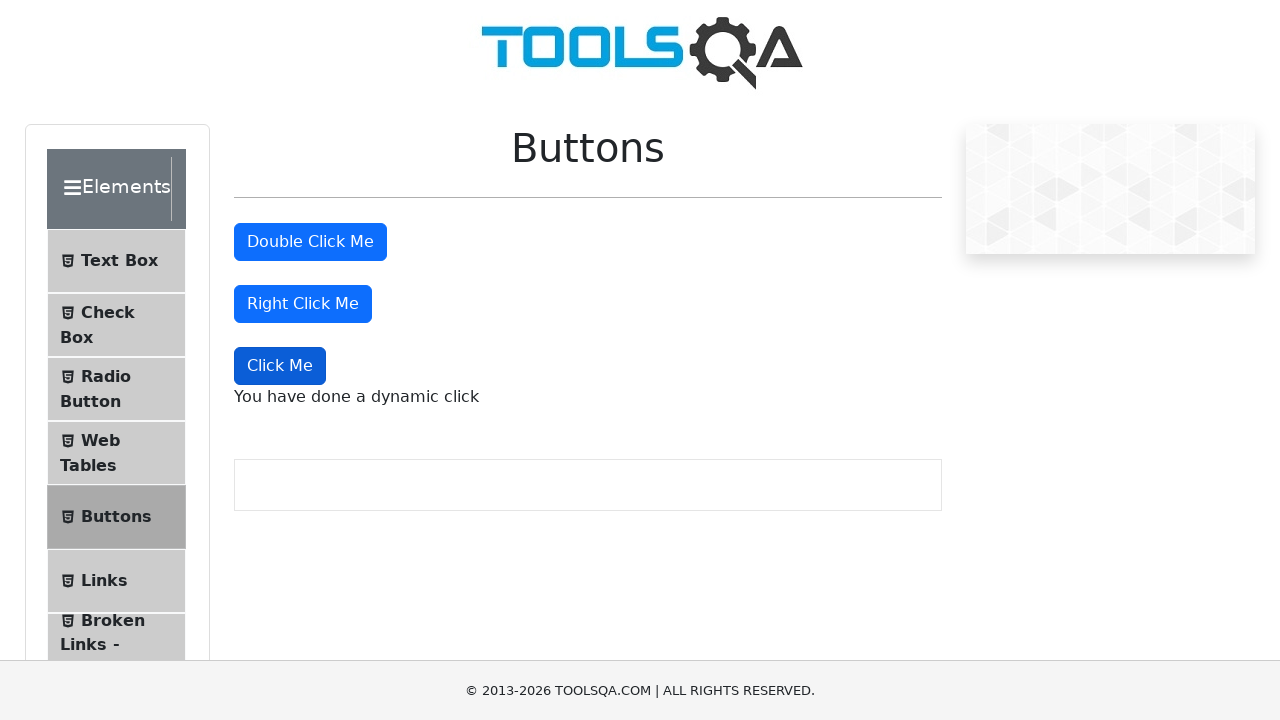

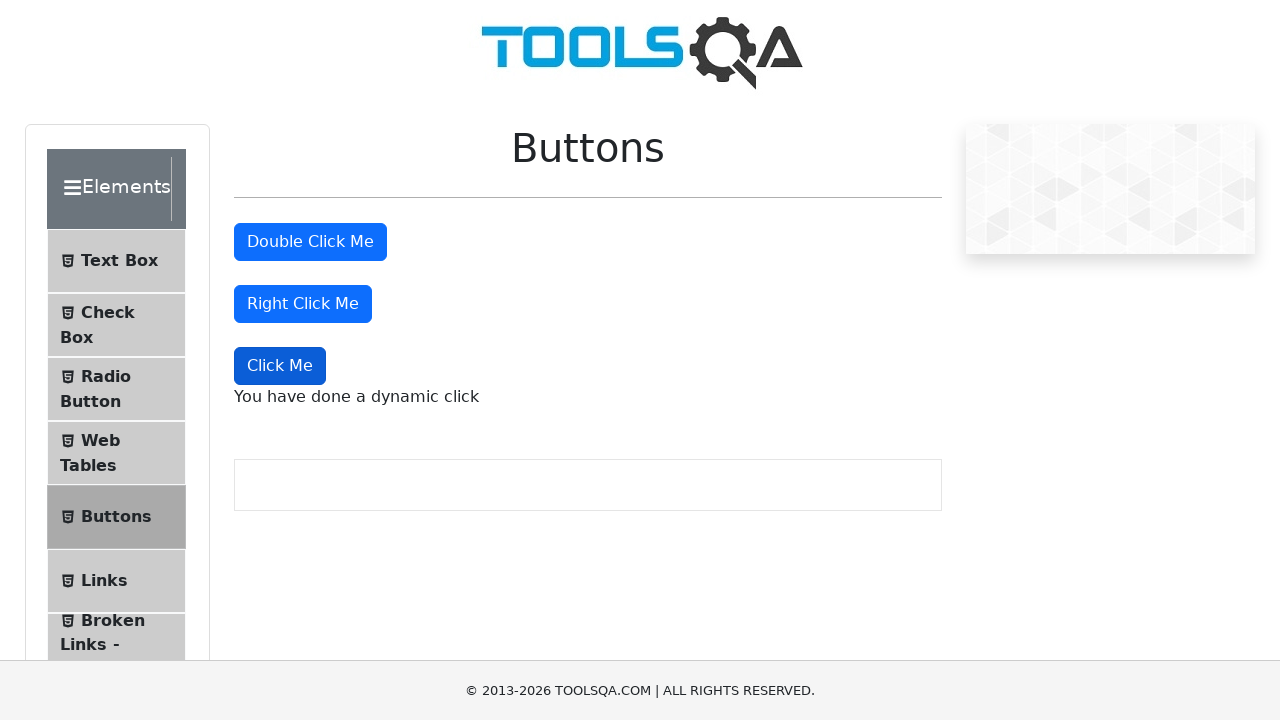